Tests jQuery UI slider functionality by clicking and dragging the slider handle to move it horizontally

Starting URL: https://jqueryui.com/resources/demos/slider/default.html

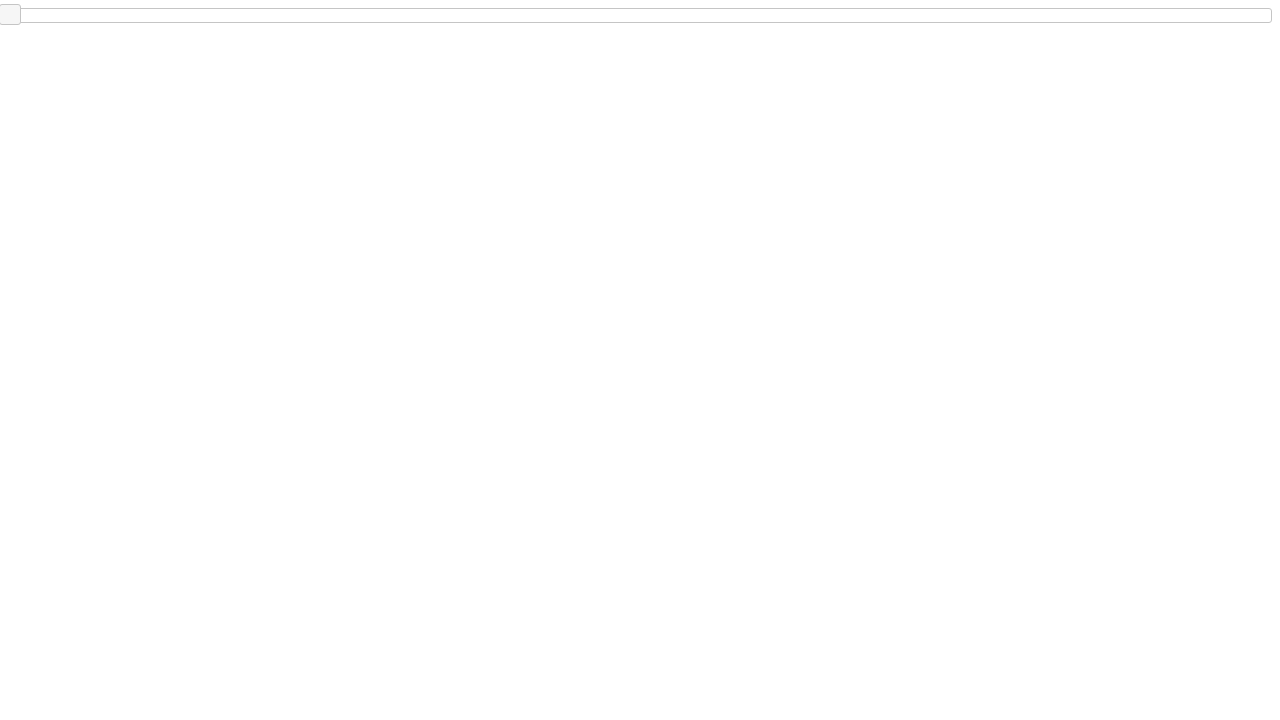

Located the jQuery UI slider element
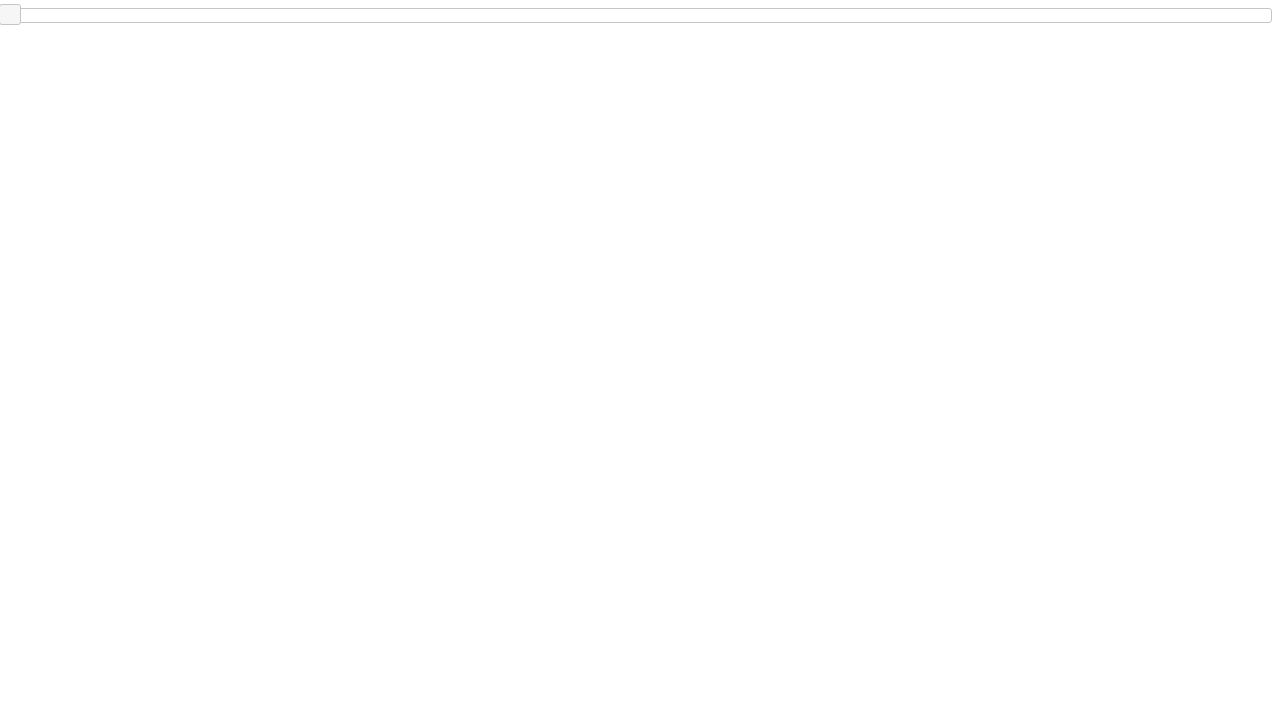

Retrieved slider bounding box dimensions
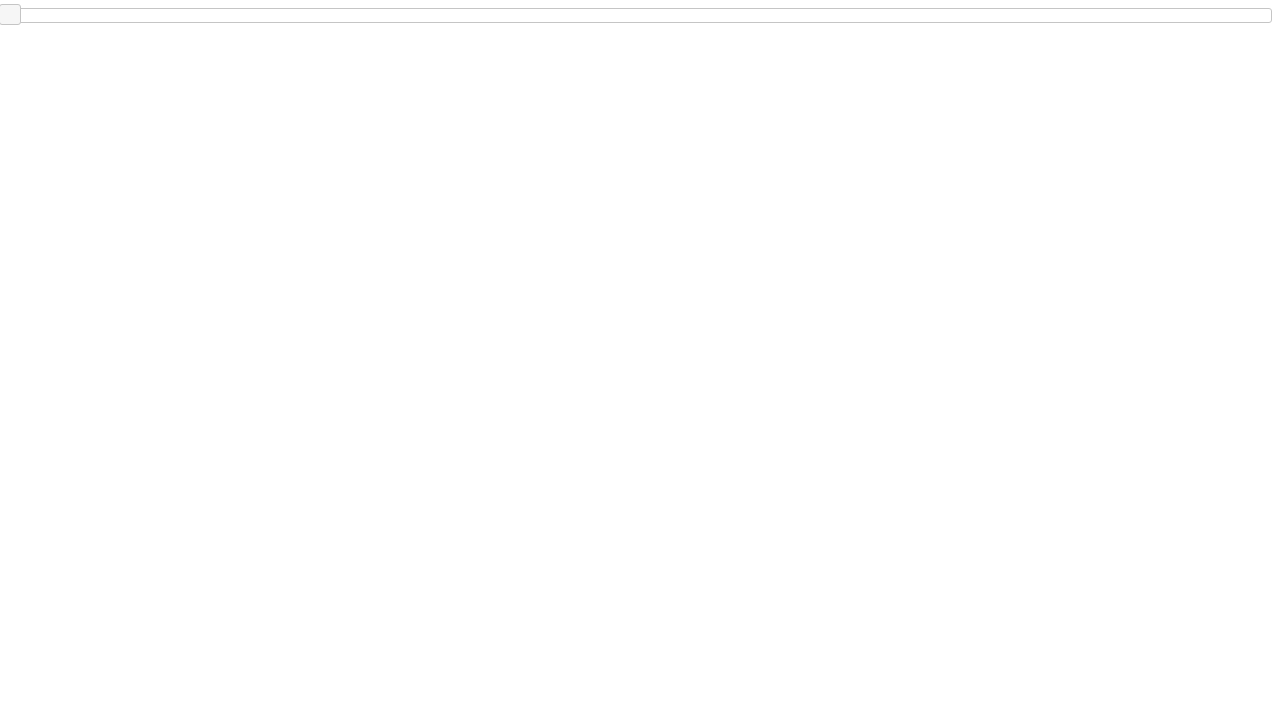

Calculated slider width: 1264px
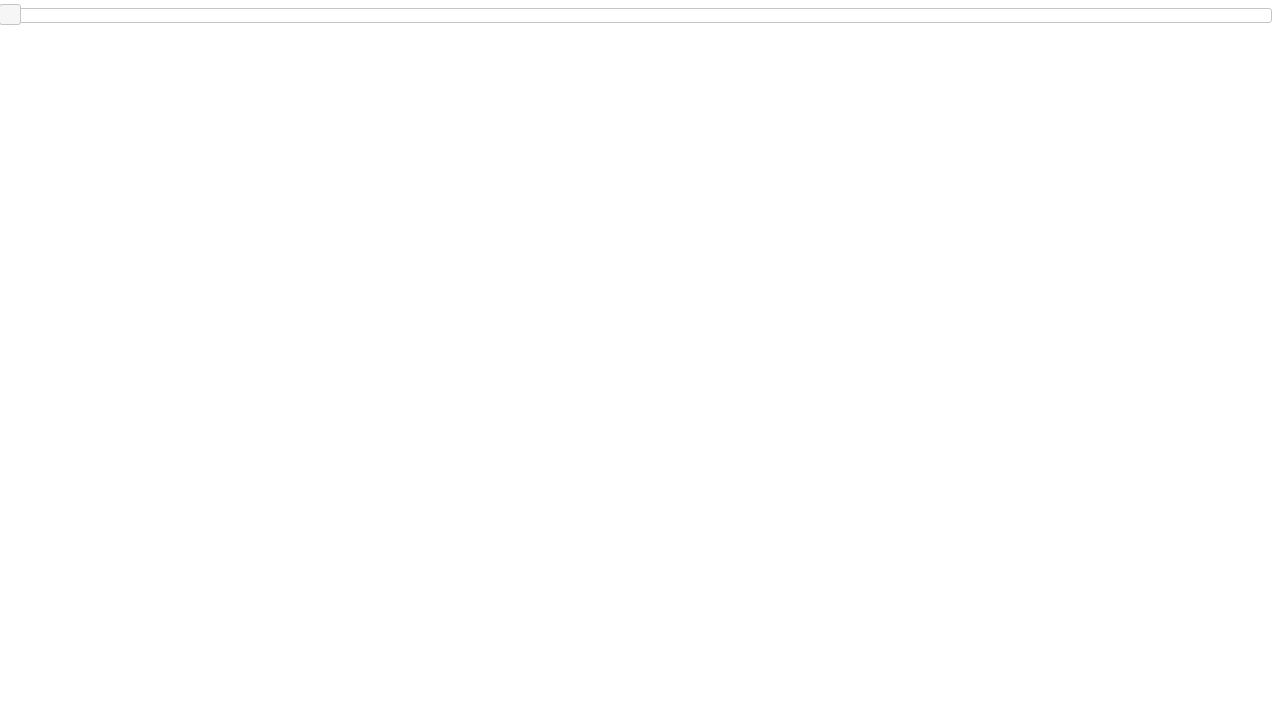

Calculated drag offset: 532px
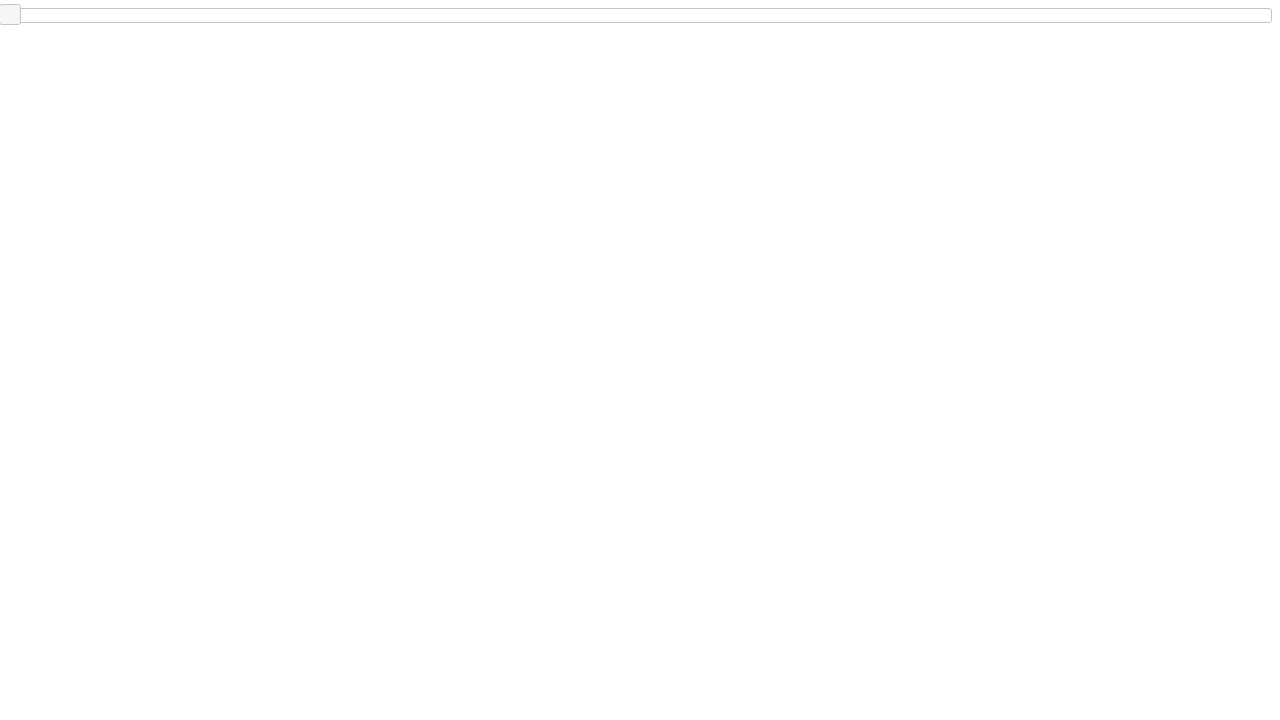

Dragged slider handle to middle position horizontally at (541, 9)
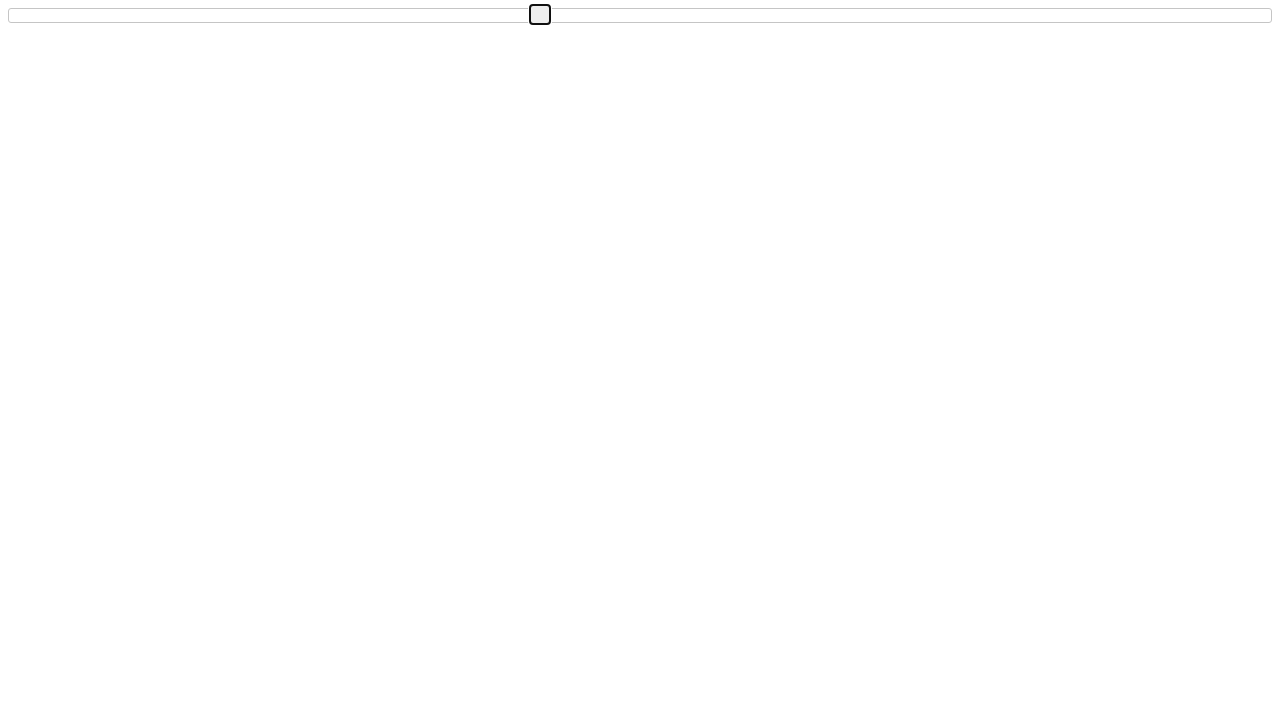

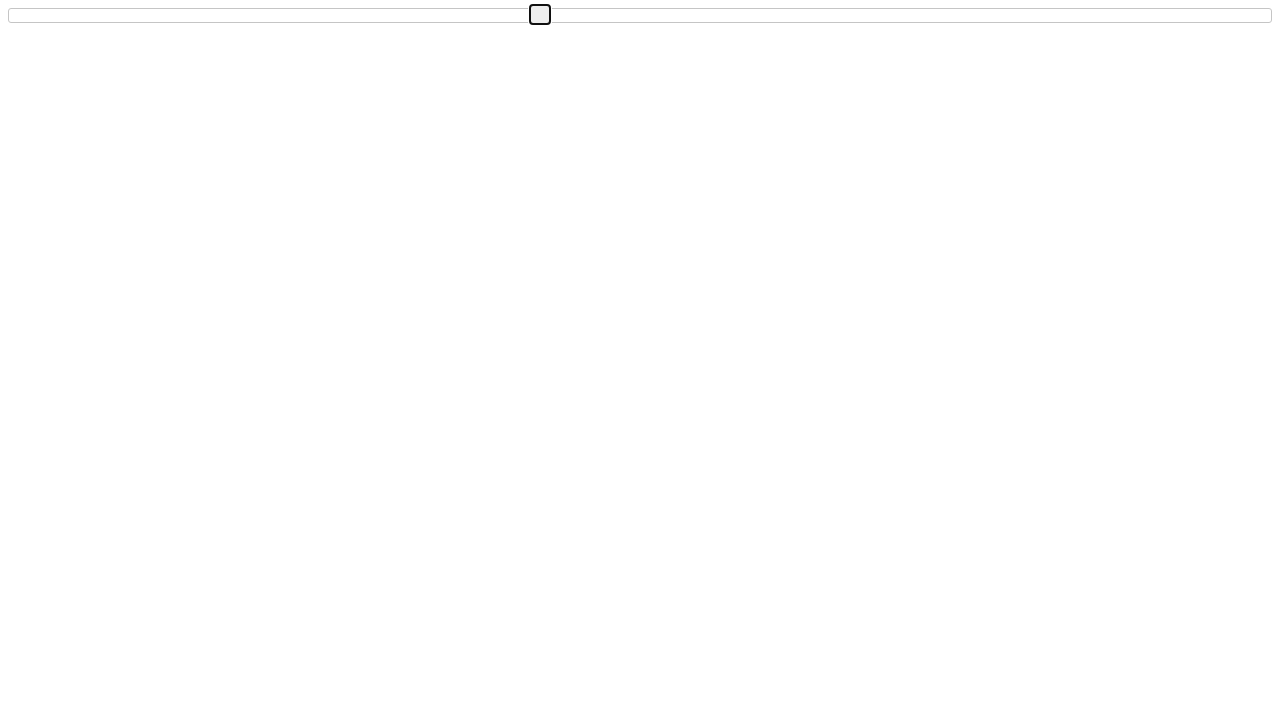